Tests basic browser navigation including forward, back, and refresh actions on the Ultimate QA automation page

Starting URL: https://www.ultimateqa.com/automation

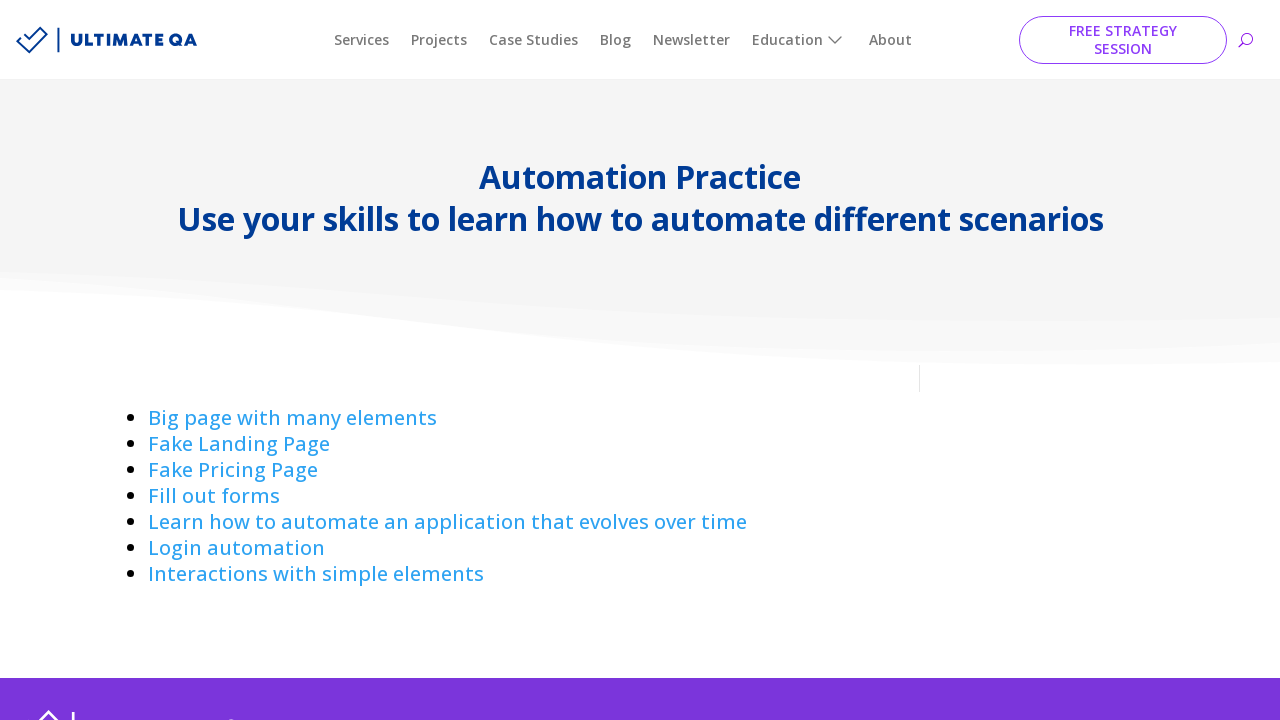

Navigated forward in browser history
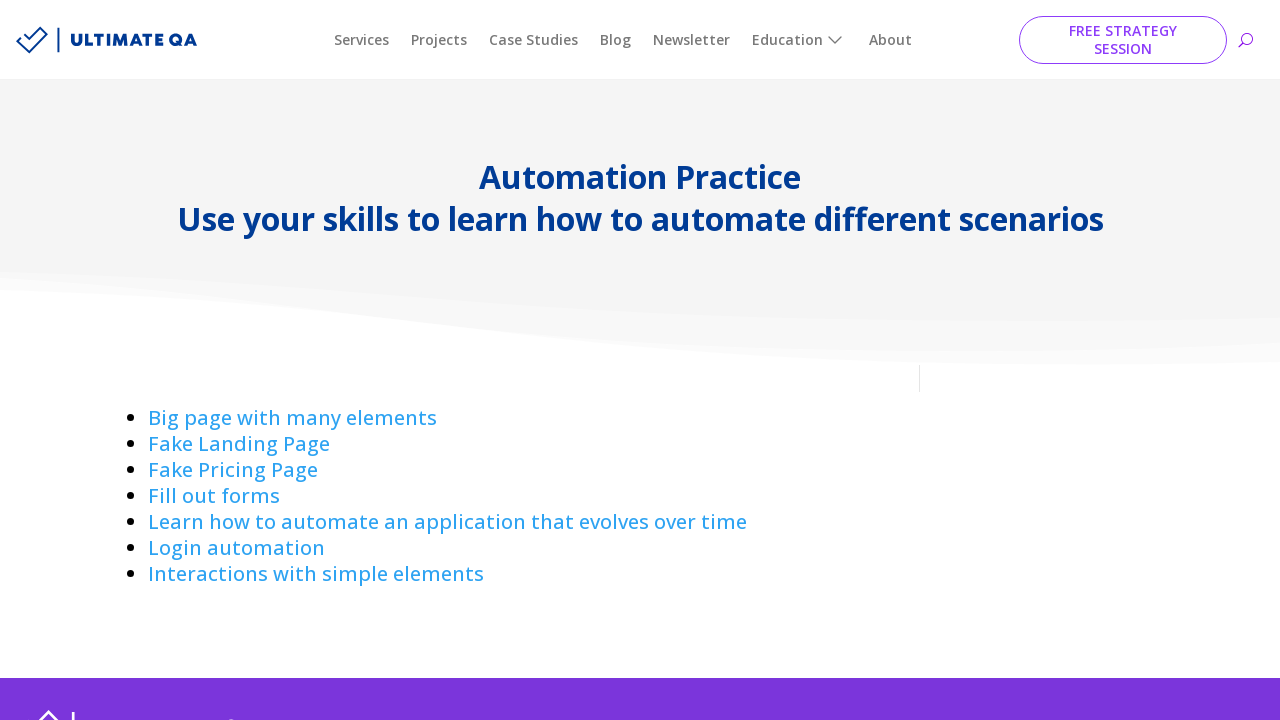

Navigated back in browser history
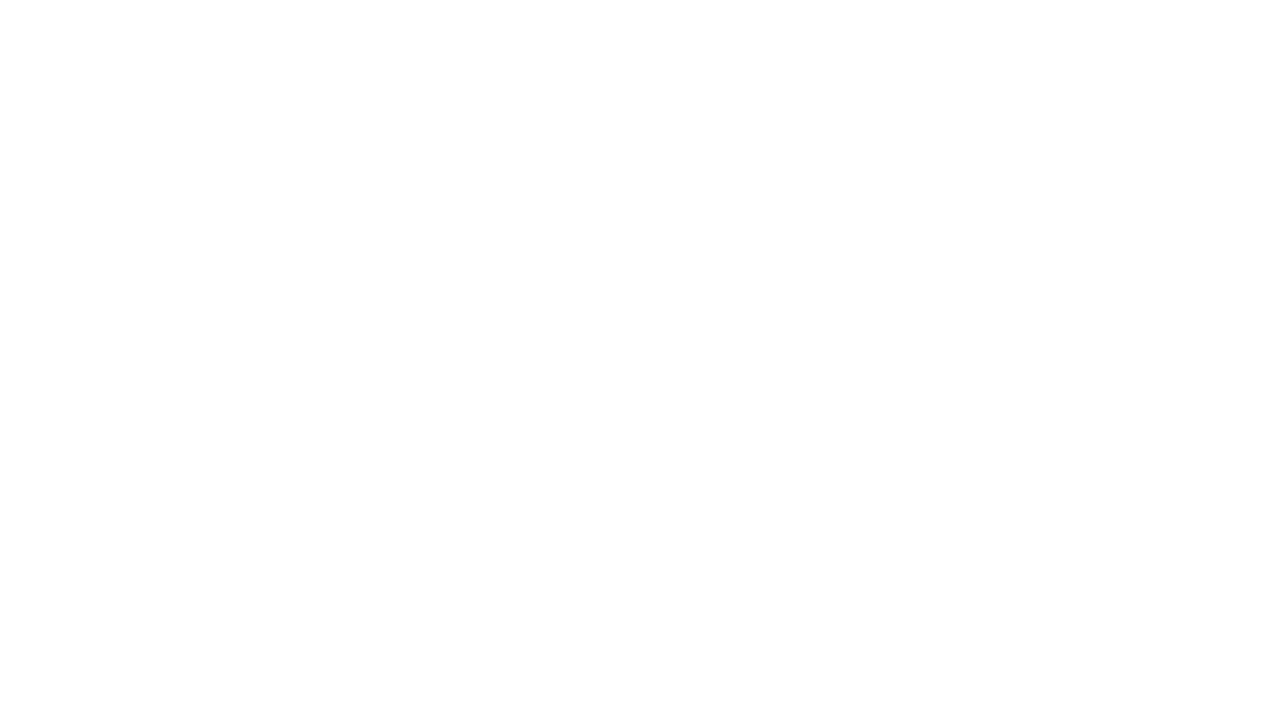

Refreshed the Ultimate QA automation page
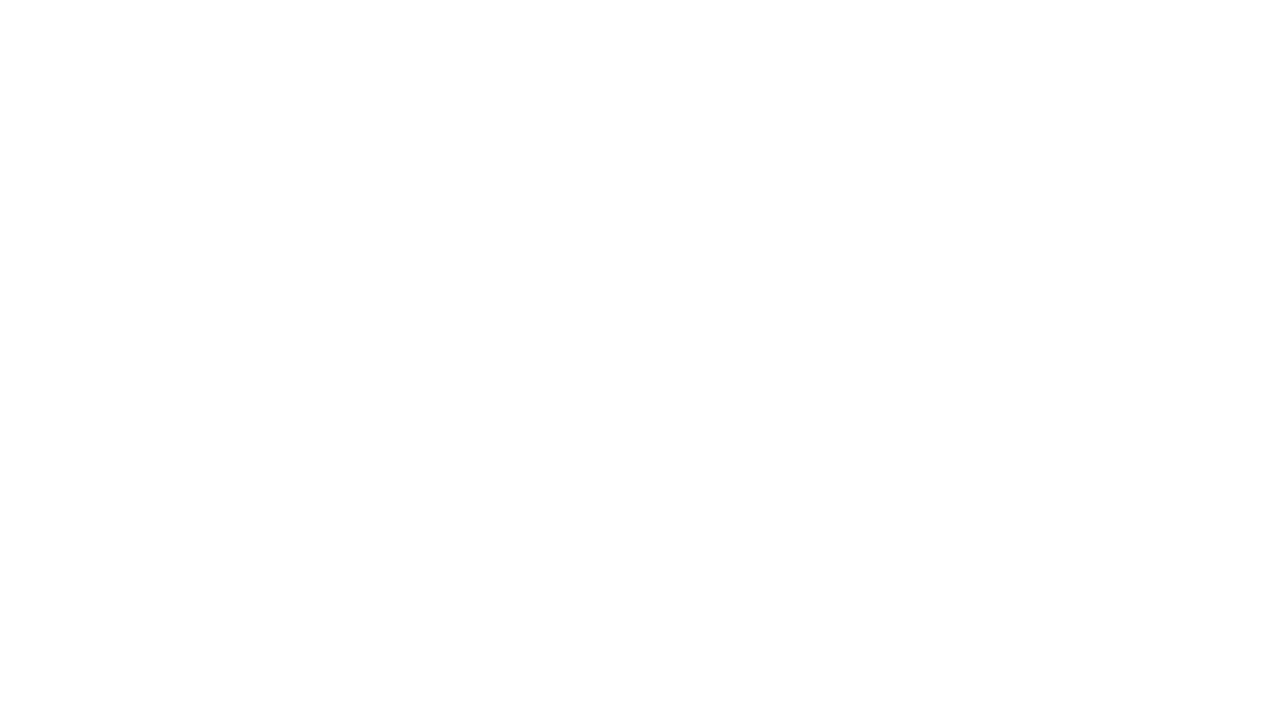

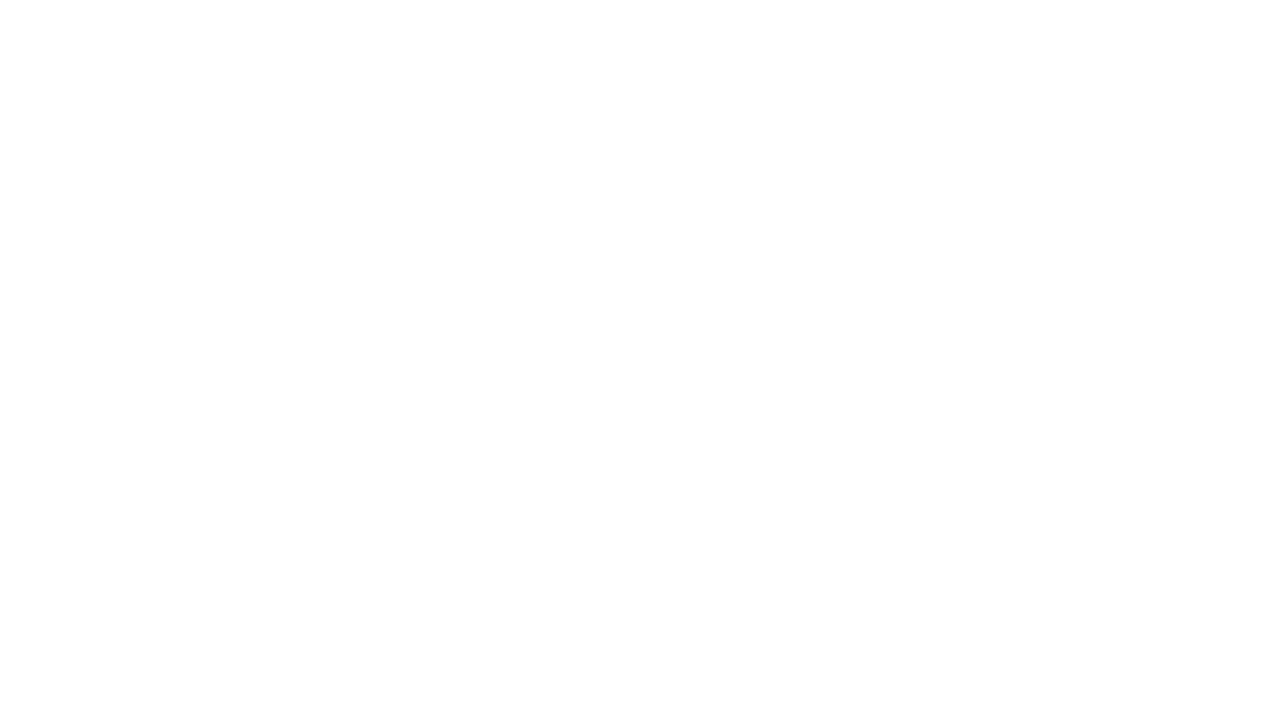